Tests partial link text locator by finding and clicking a link containing partial text

Starting URL: http://omayo.blogspot.com

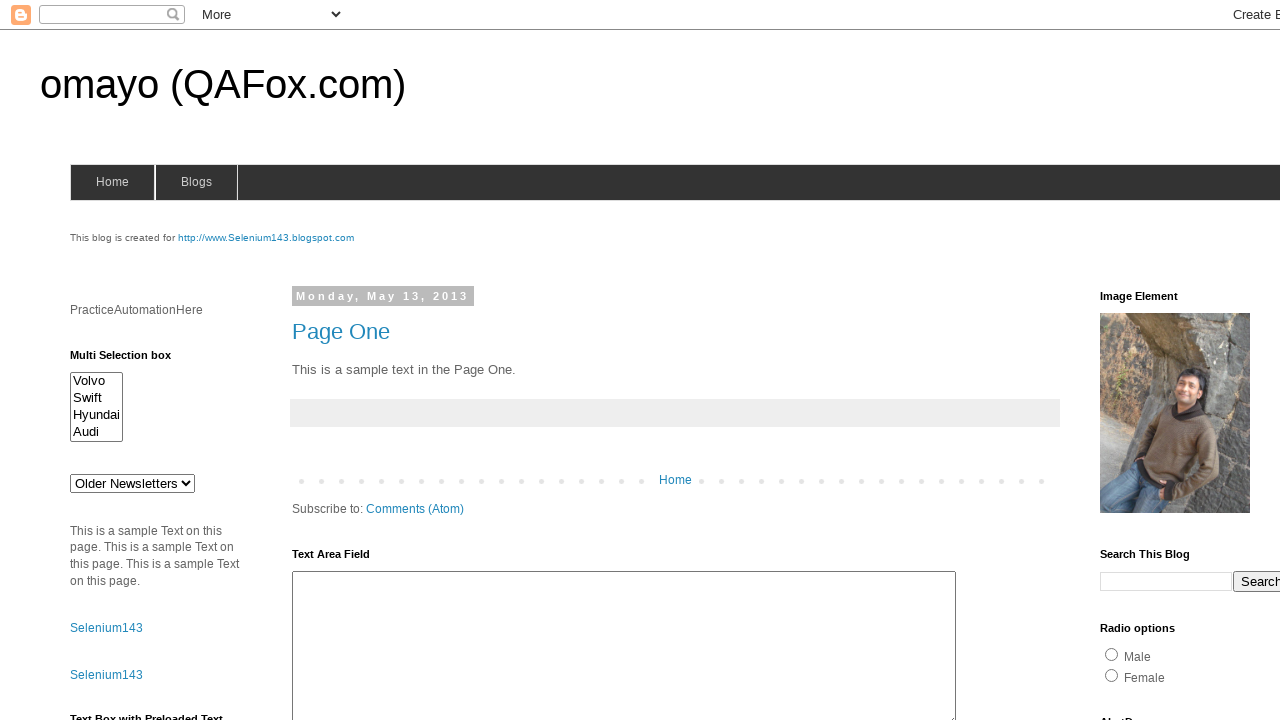

Clicked on link containing partial text 'compendiumdev' at (1160, 360) on text=compendiumdev
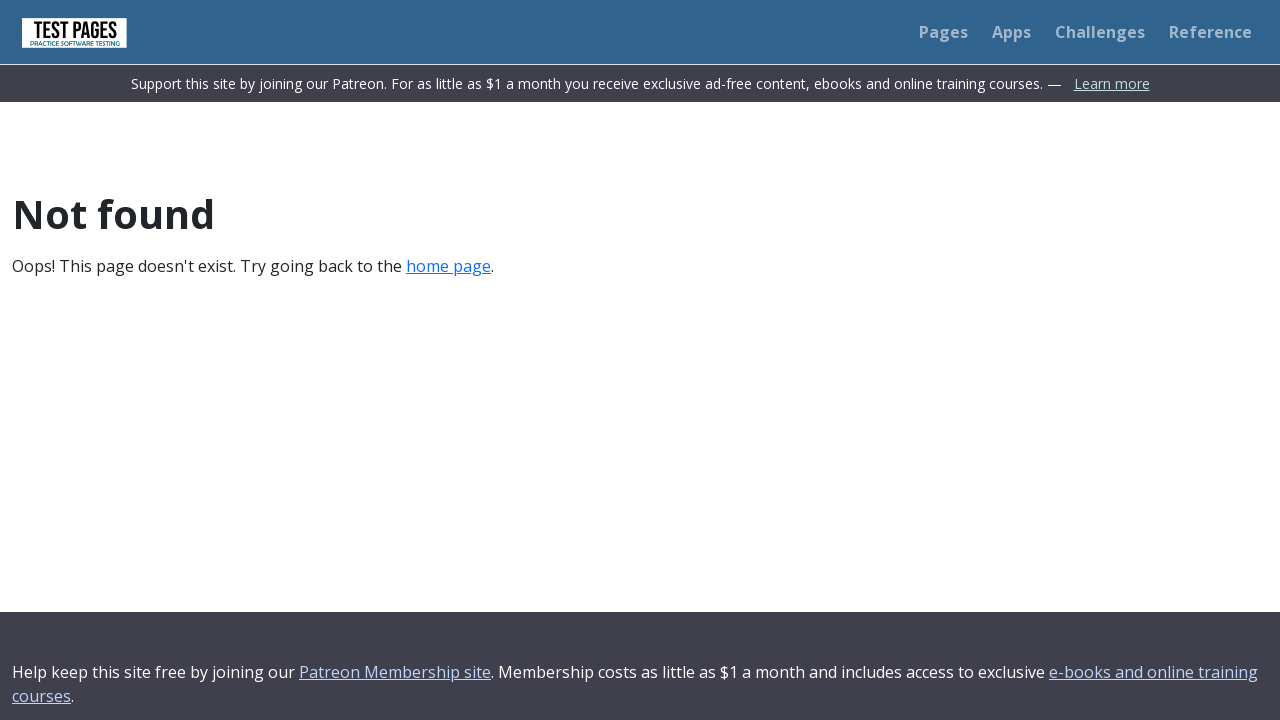

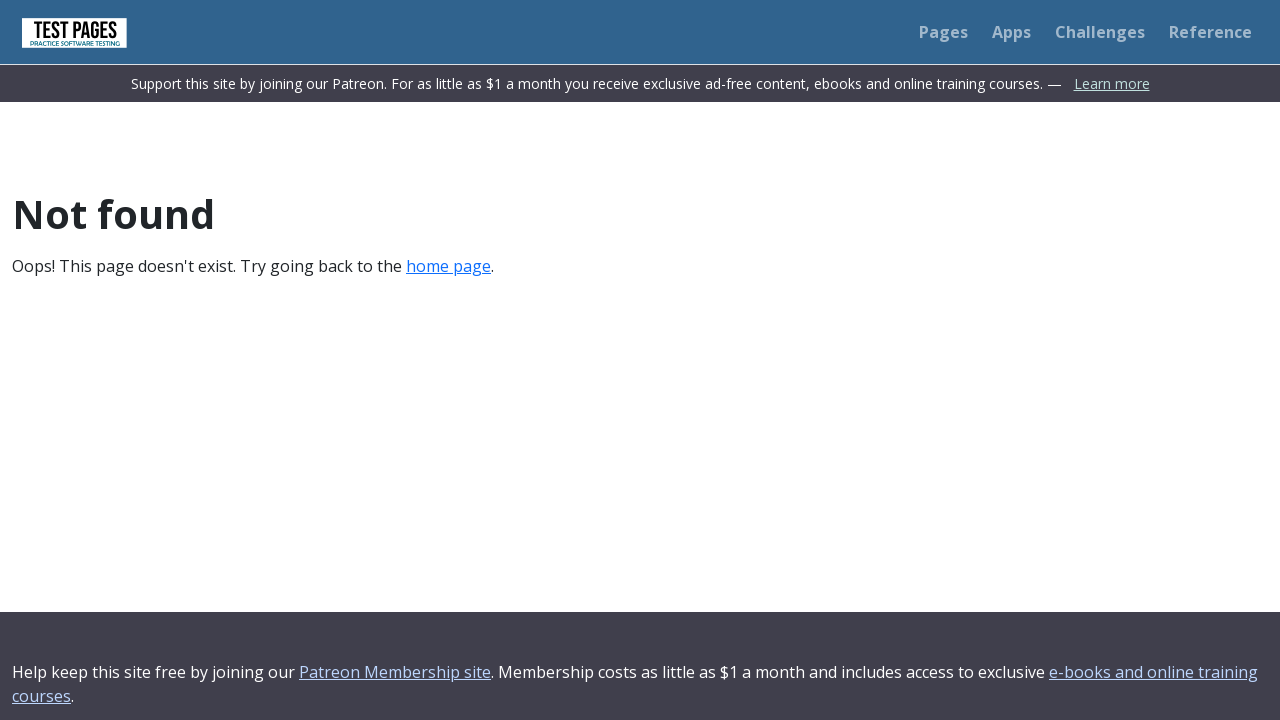